Tests various mouse interactions on a practice automation website including double-click, right-click, and drag-and-drop operations

Starting URL: https://testautomationpractice.blogspot.com/

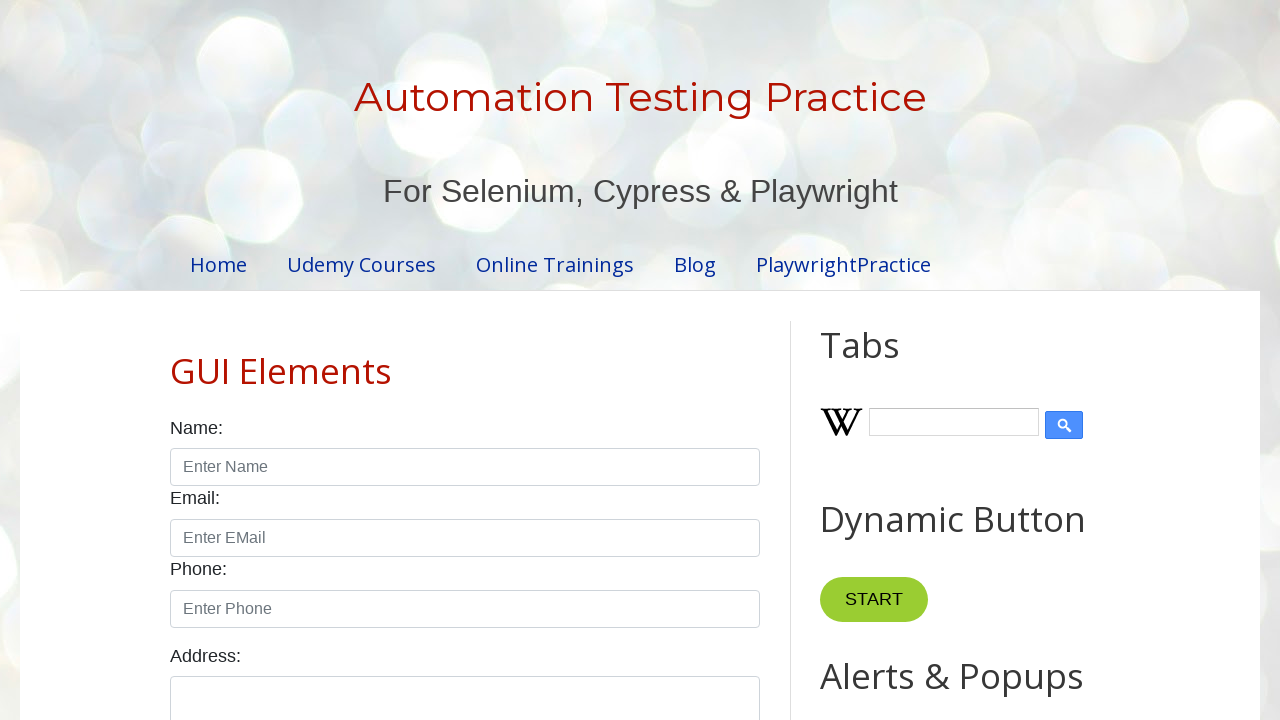

Filled input field with 'Hello Python' on #field1
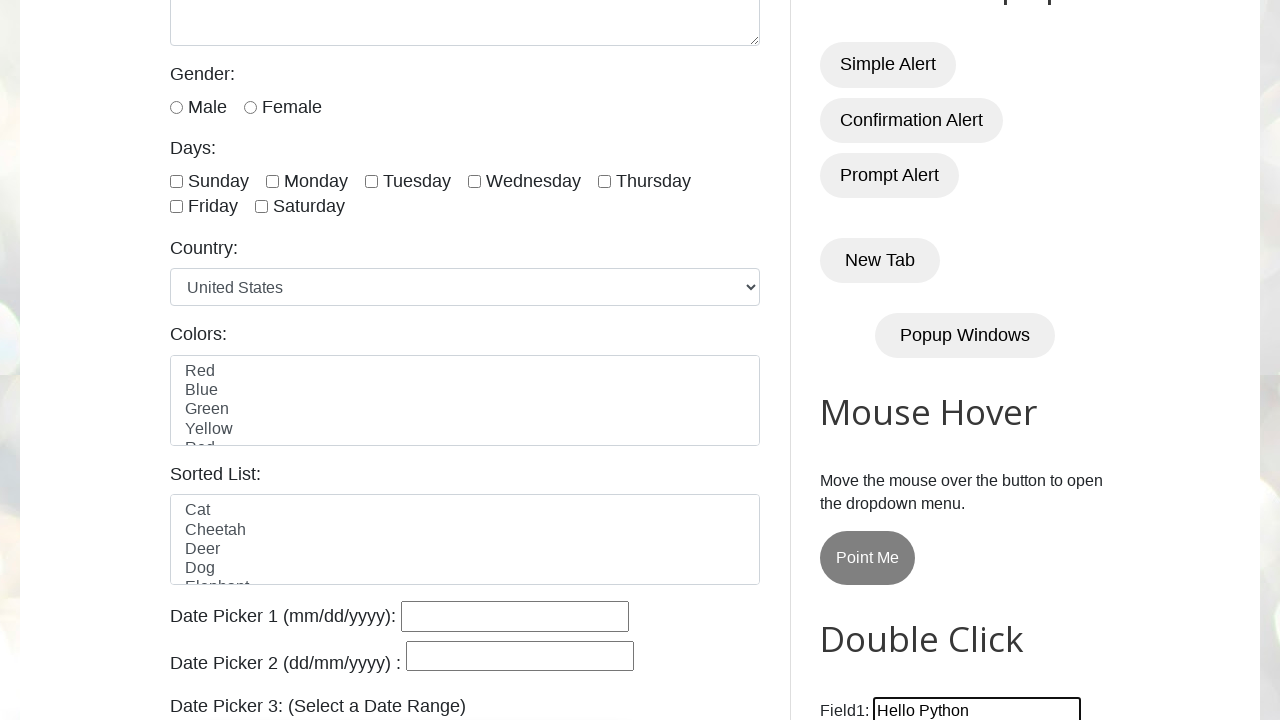

Scrolled down 500 pixels to reveal more elements
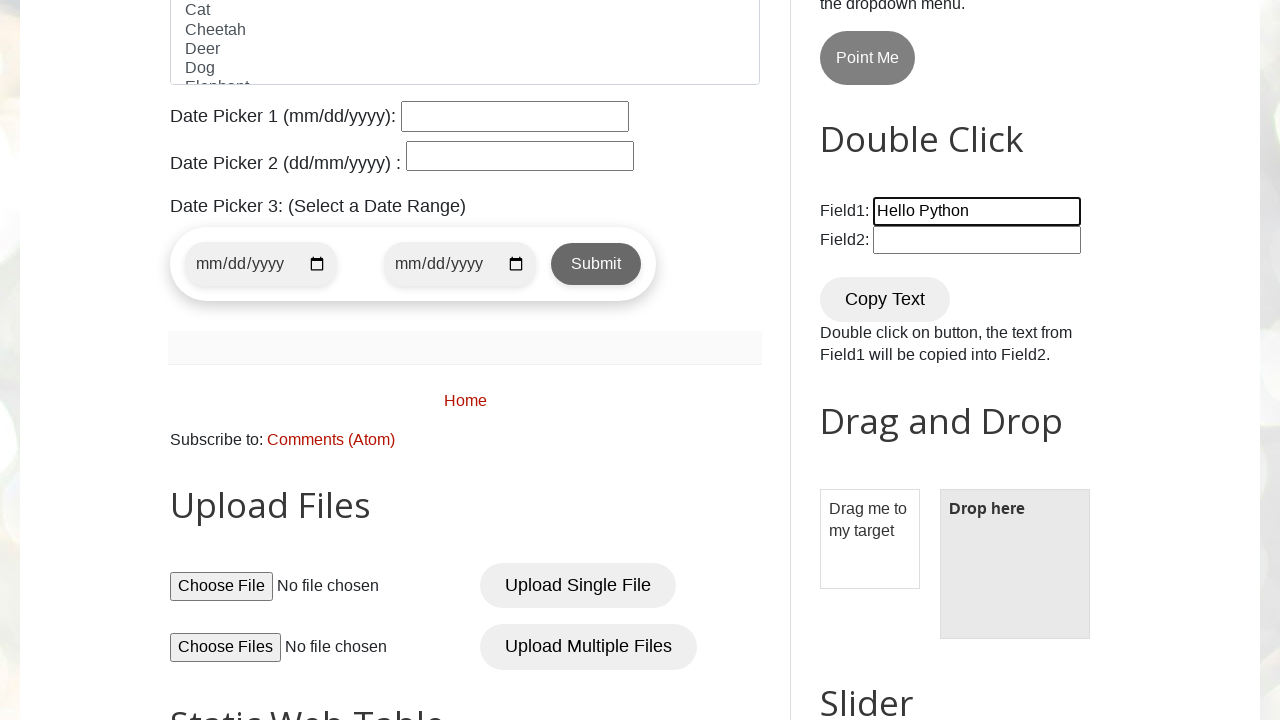

Double-clicked the button with ondblclick handler at (885, 299) on xpath=//button[@ondblclick='myFunction1()']
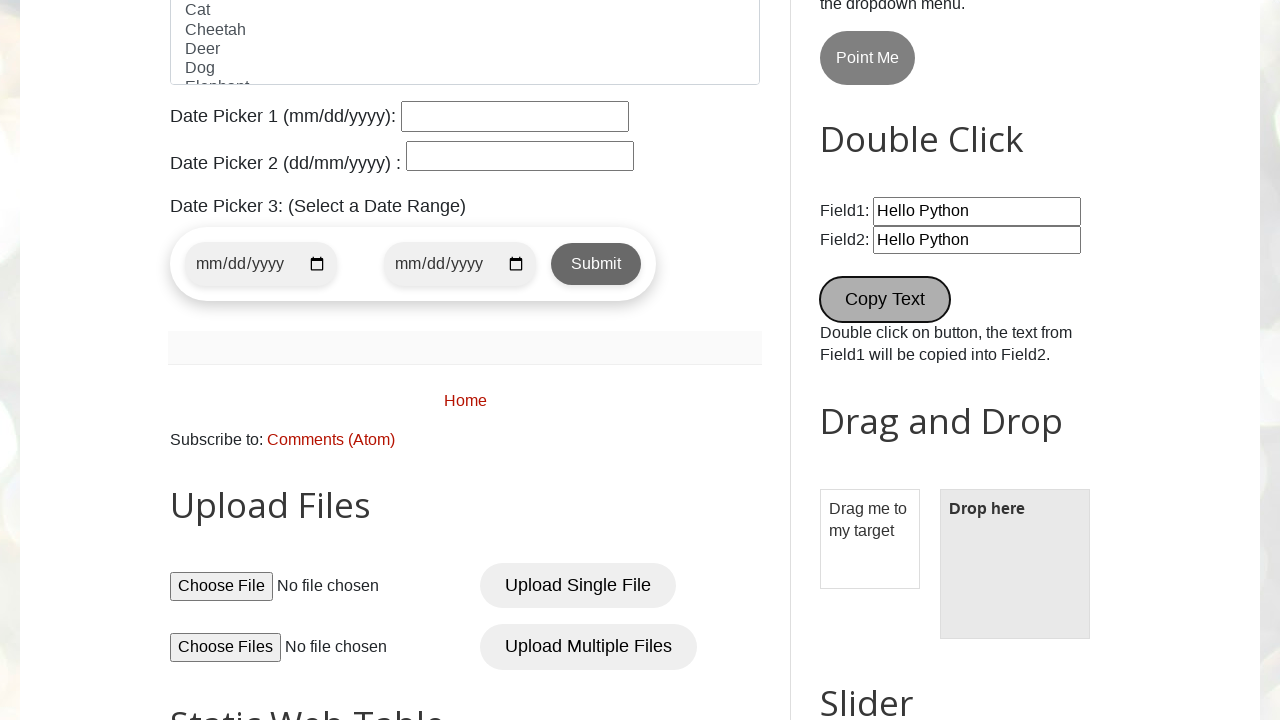

Right-clicked the alert button to open context menu at (888, 361) on //button[@onclick='myFunctionAlert()']
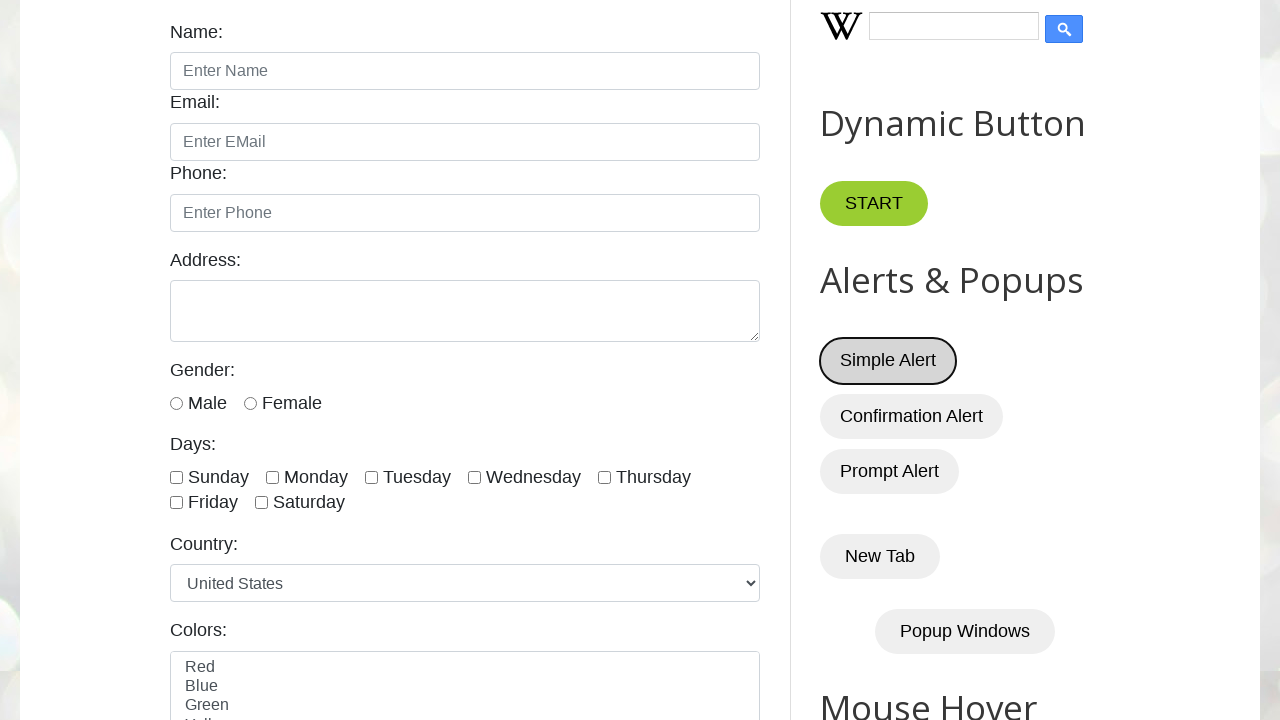

Dragged 'Drag me to my target' element to droppable target at (1015, 404)
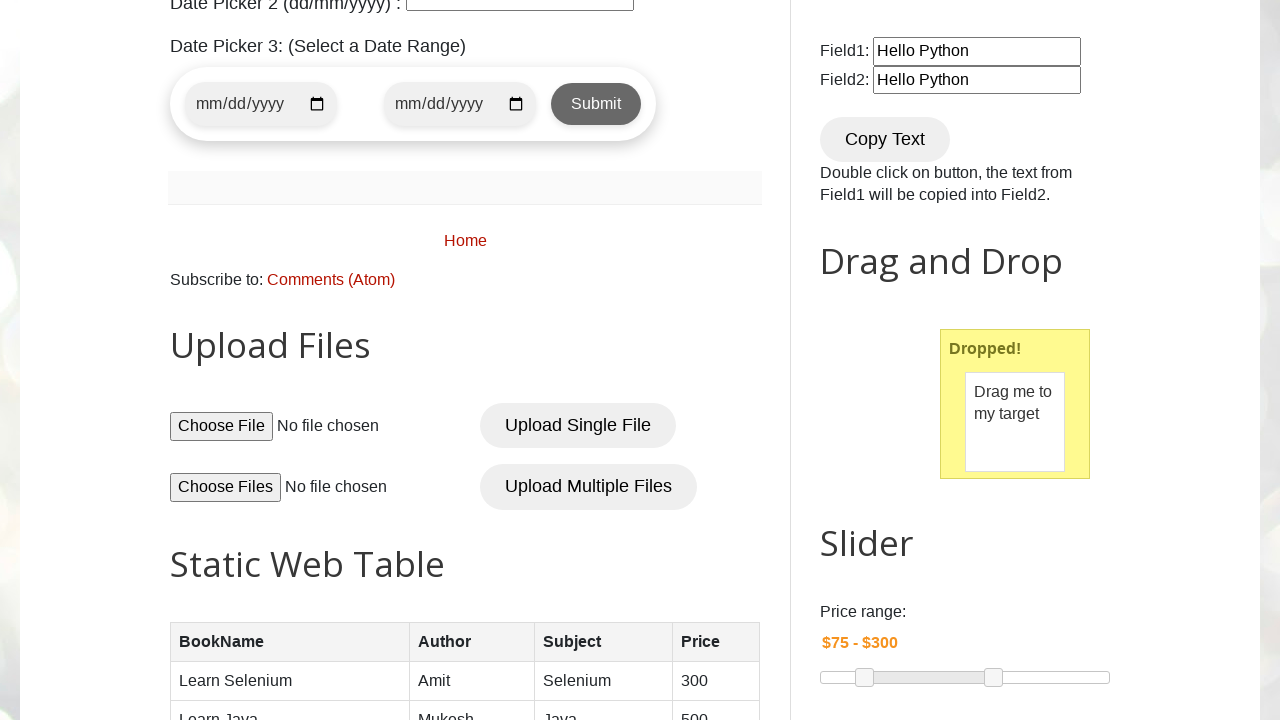

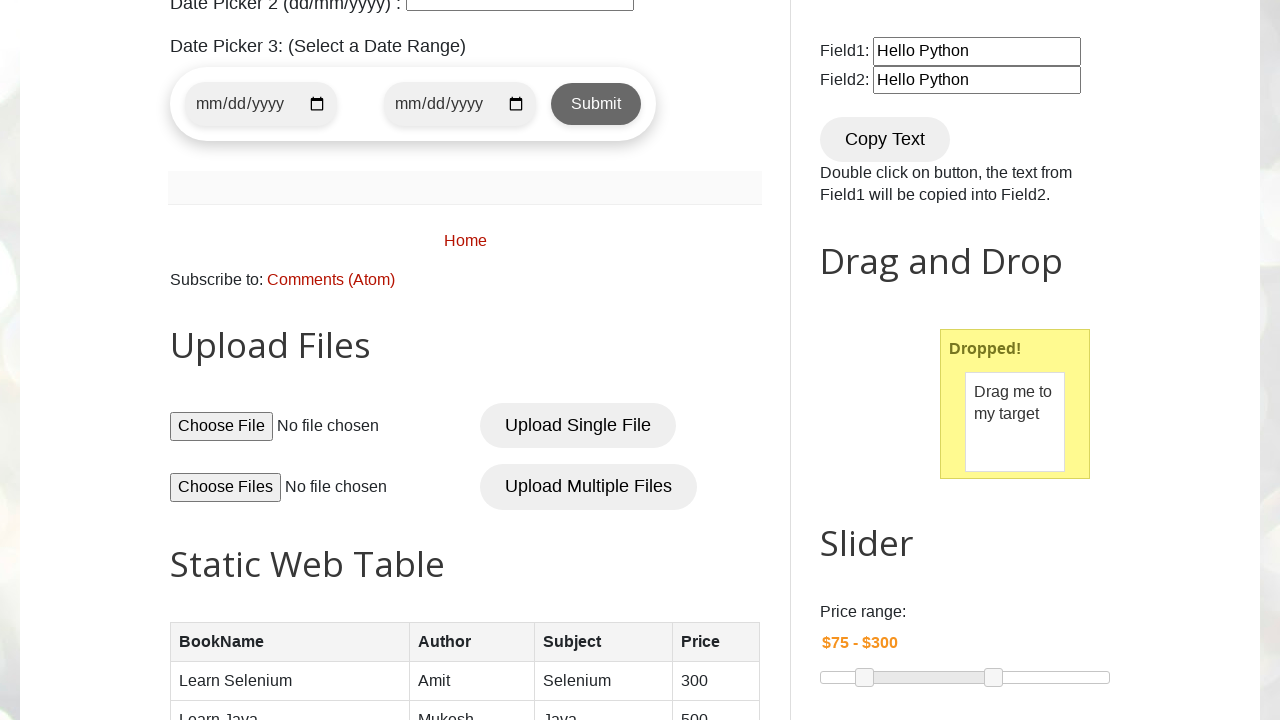